Tests clicking on the "Web form" link and verifies the page loads successfully

Starting URL: https://bonigarcia.dev/selenium-webdriver-java/

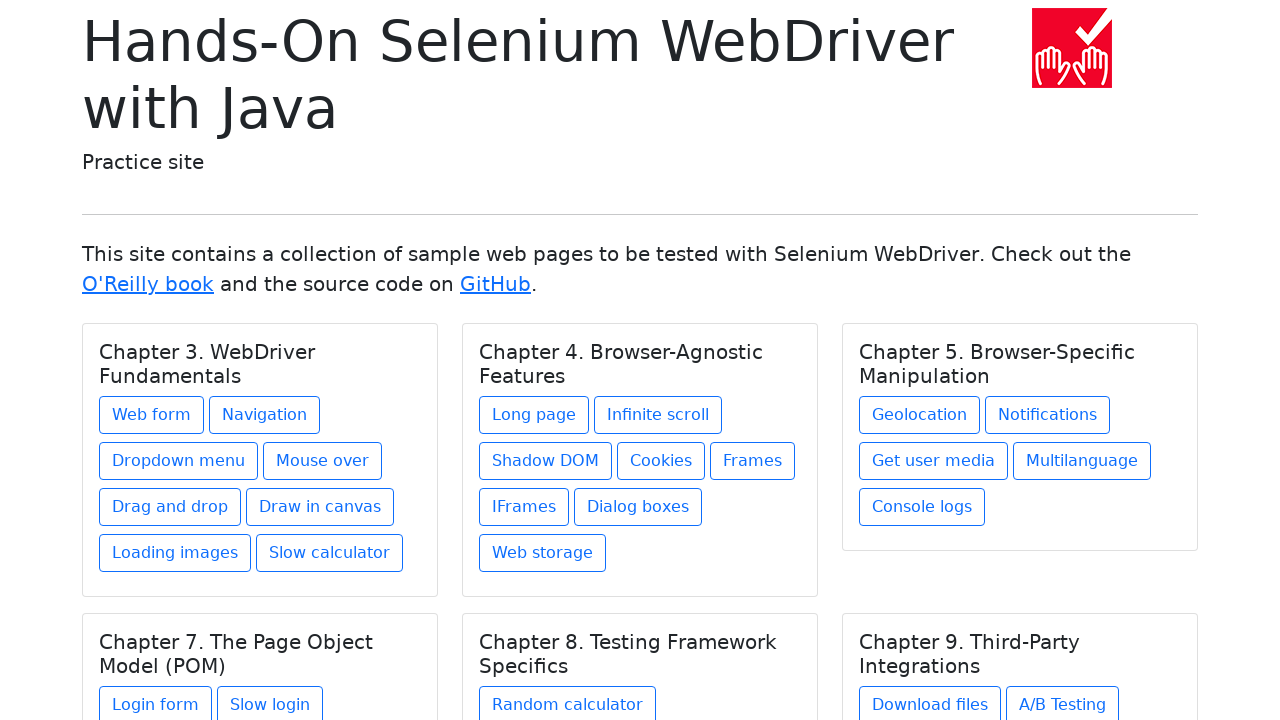

Clicked on 'Web form' link at (152, 415) on text=Web form
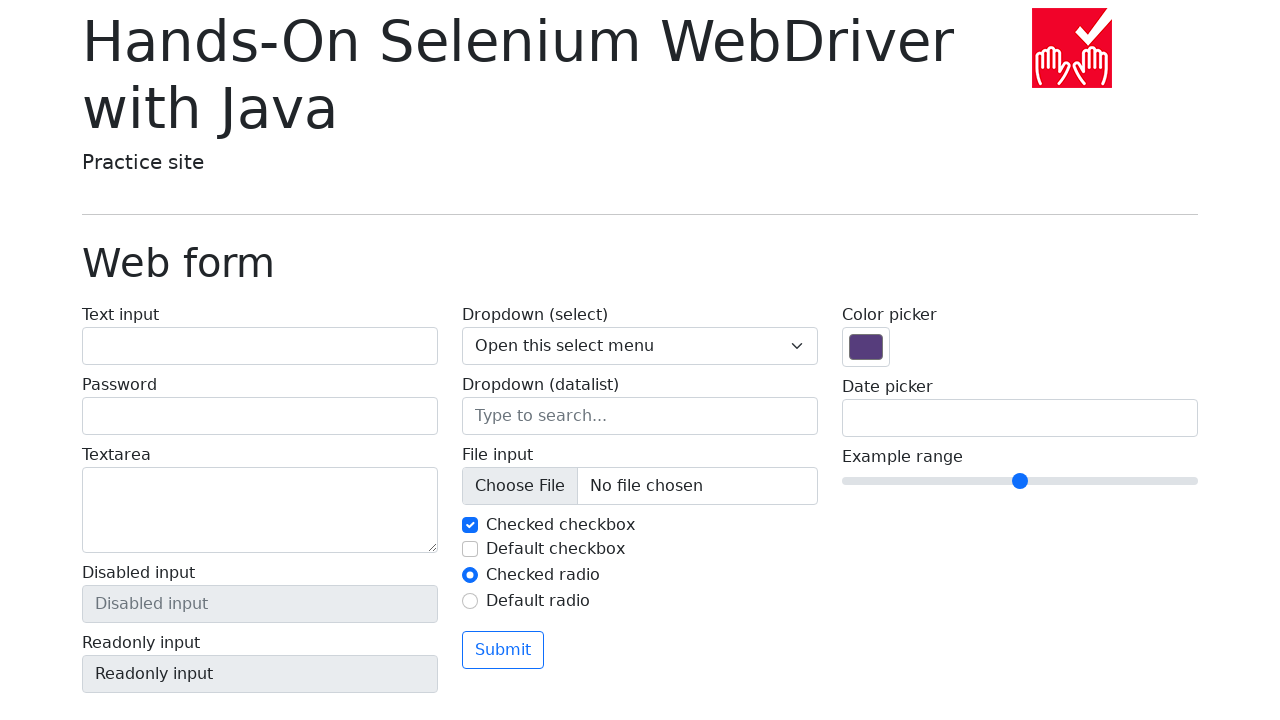

Web form page loaded successfully (domcontentloaded state)
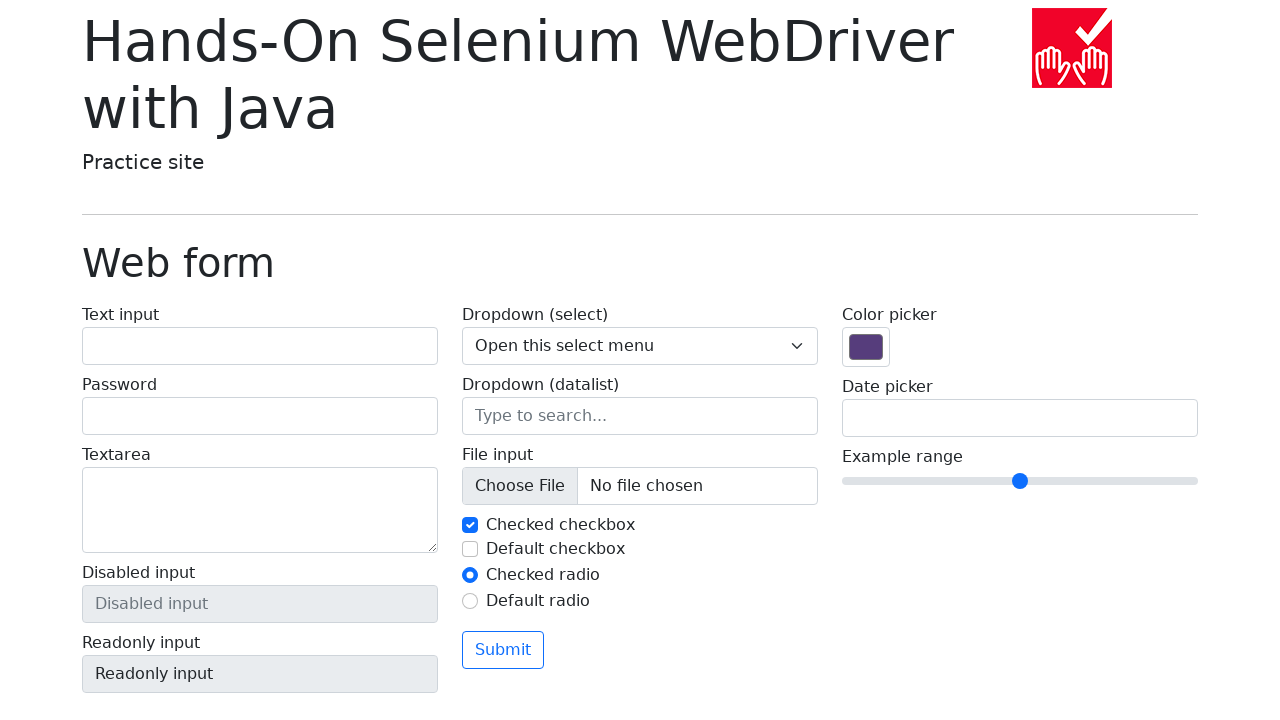

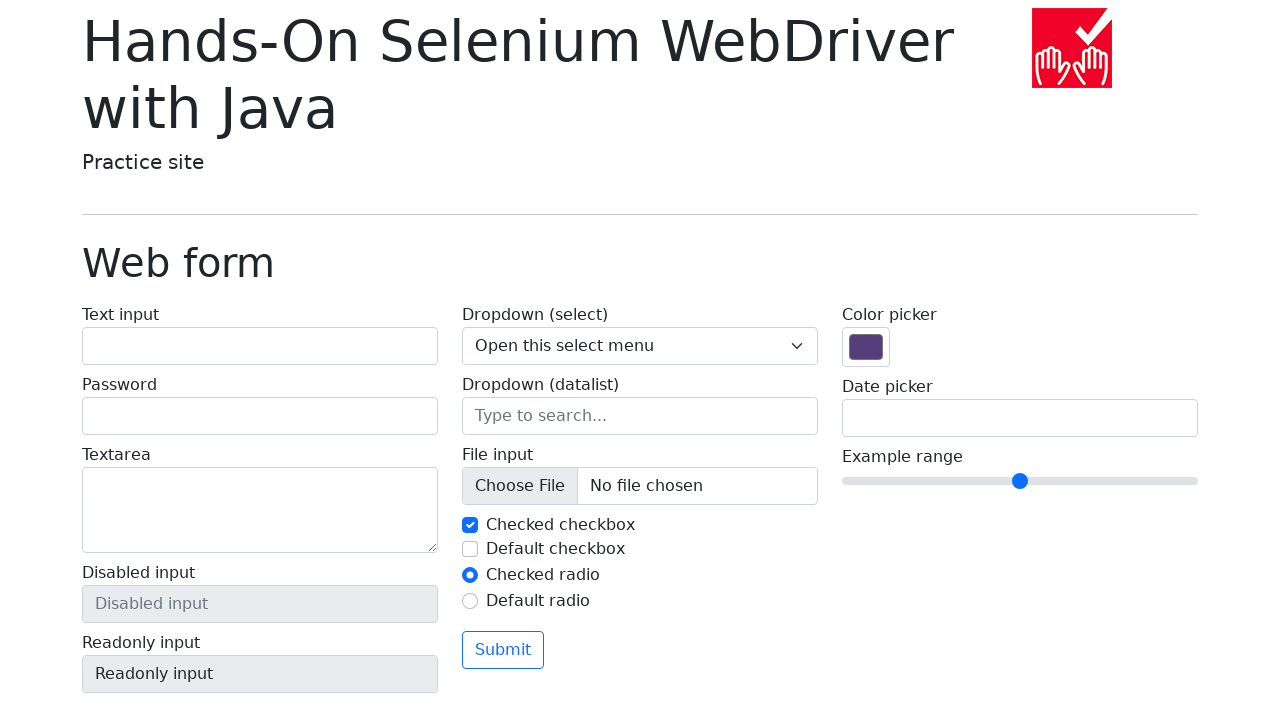